Tests dropdown selection by selecting different options

Starting URL: https://the-internet.herokuapp.com/dropdown

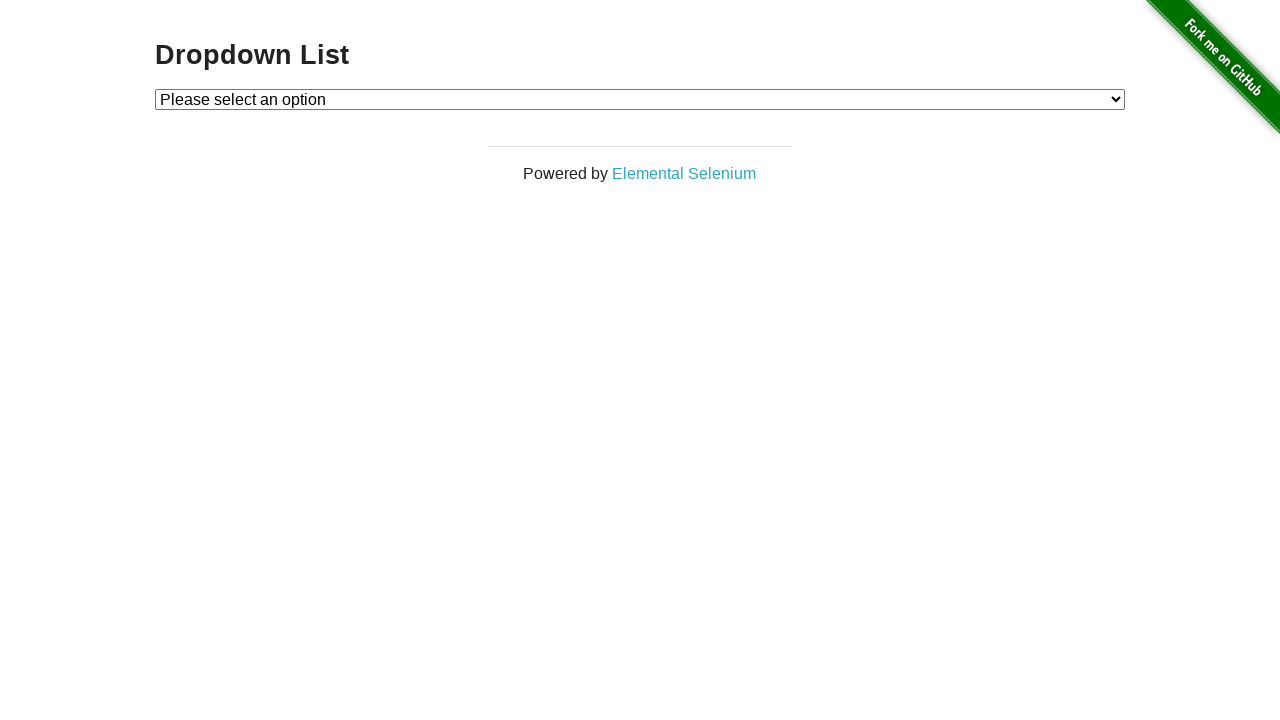

Selected Option 1 from dropdown on #dropdown
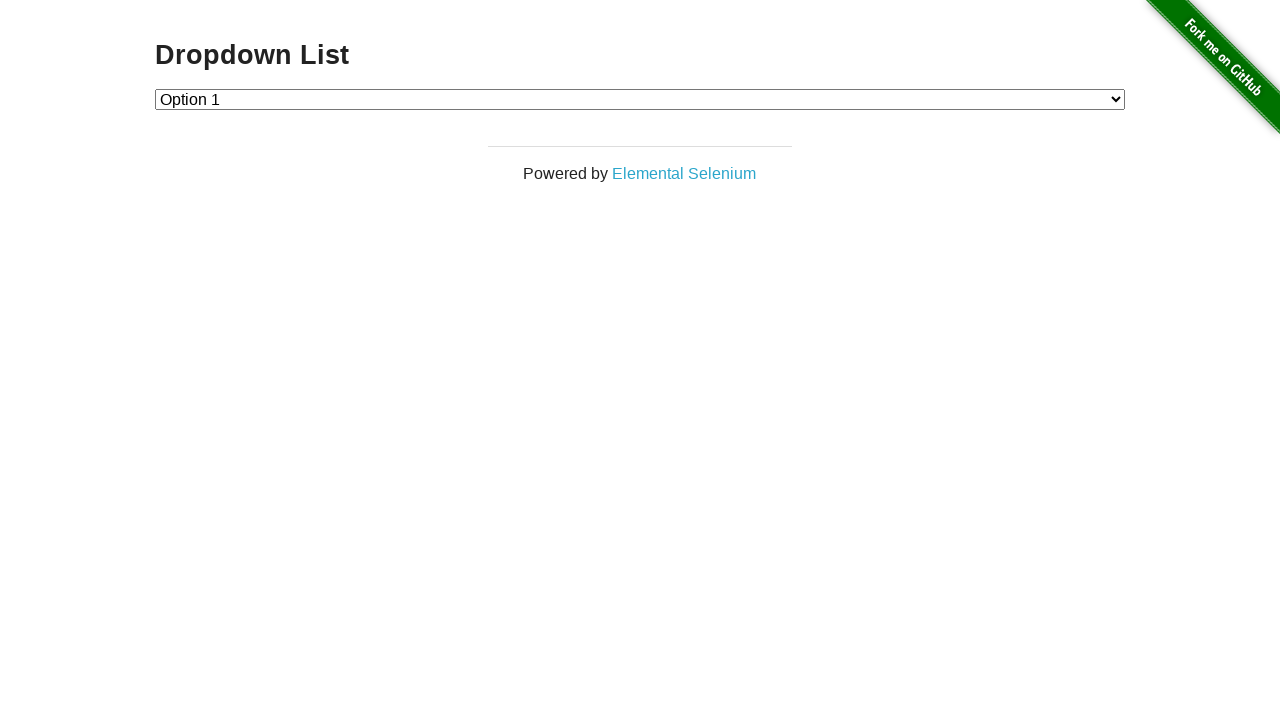

Selected Option 2 from dropdown on #dropdown
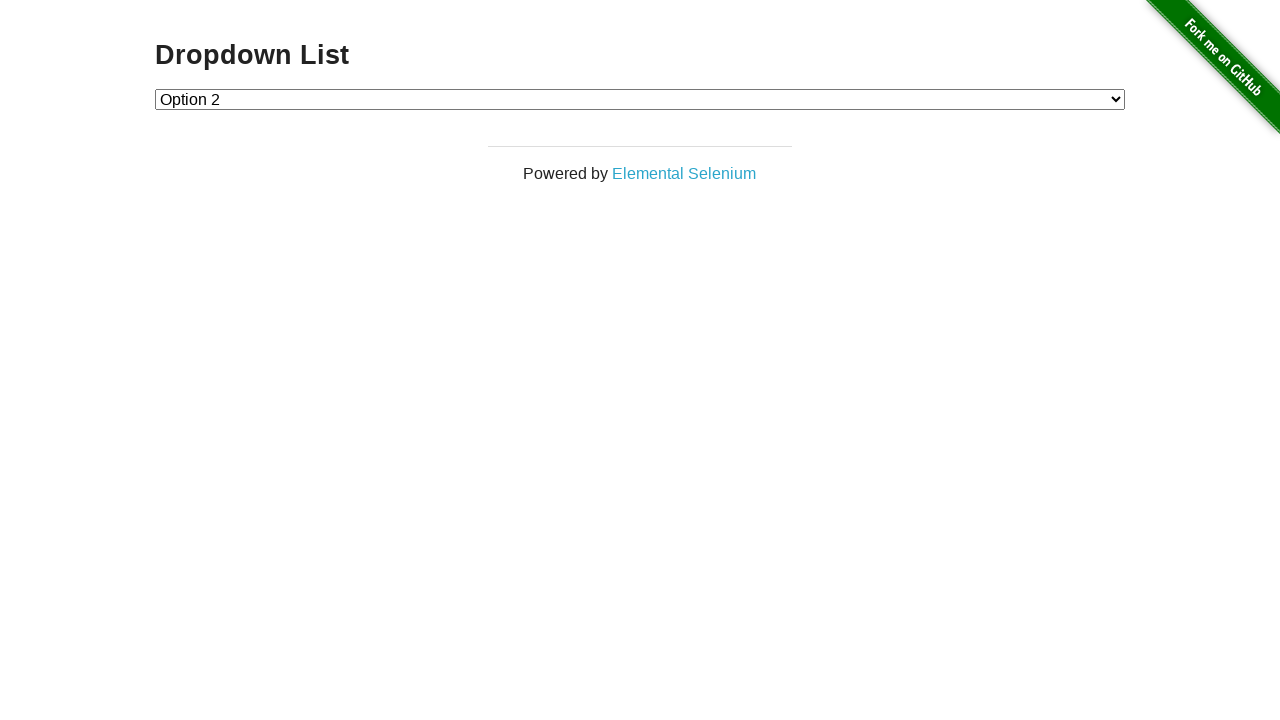

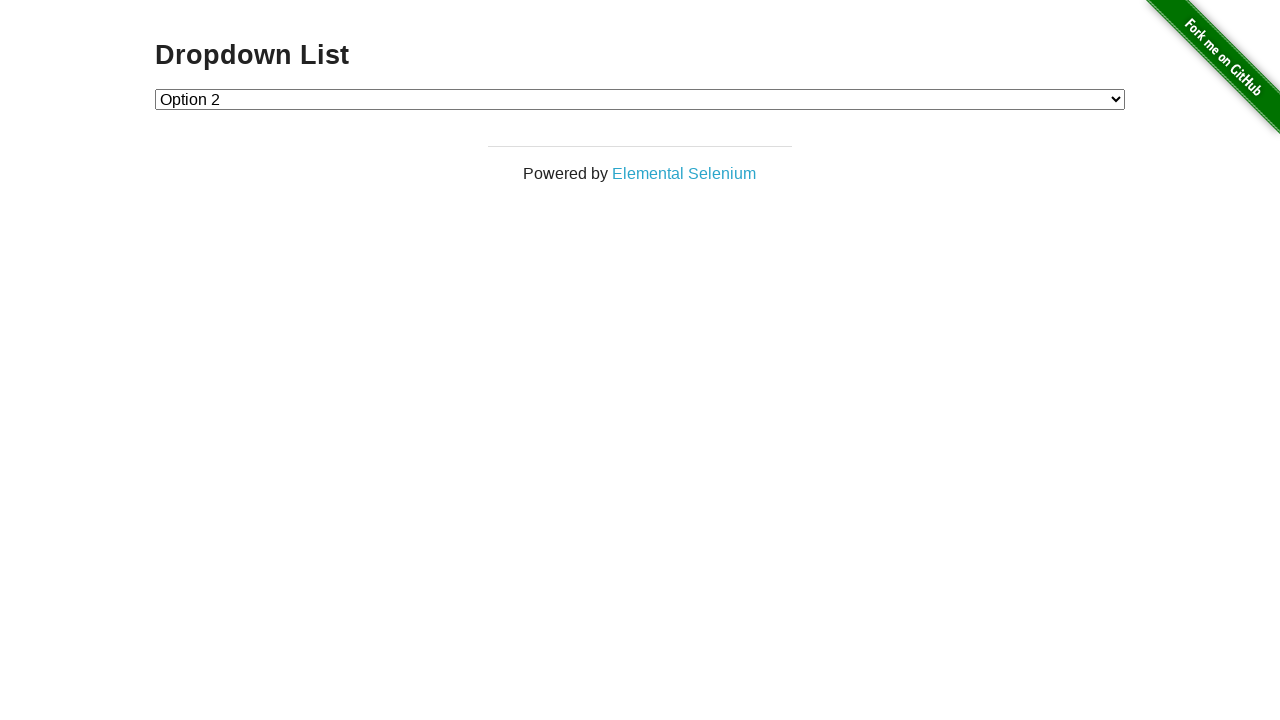